Tests passenger dropdown functionality by clicking to open the passenger selector and incrementing the adult count 4 times

Starting URL: https://rahulshettyacademy.com/dropdownsPractise/

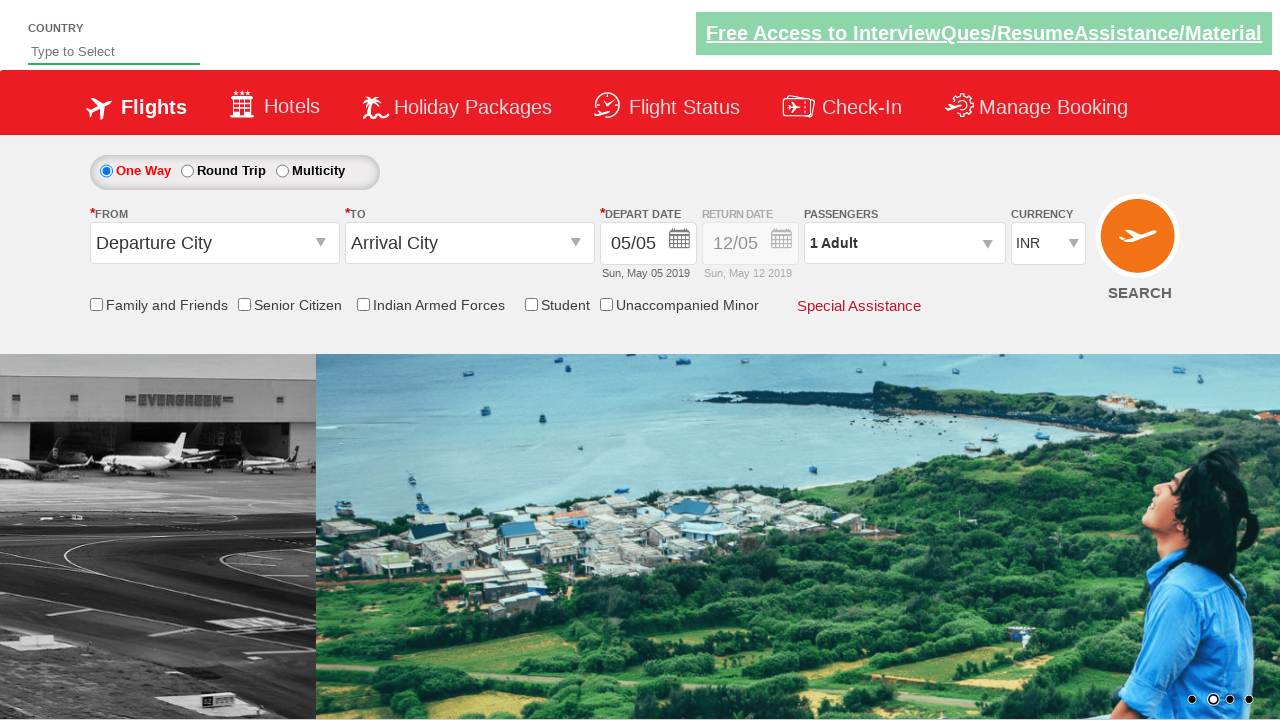

Clicked on passenger info dropdown to open it at (904, 243) on #divpaxinfo
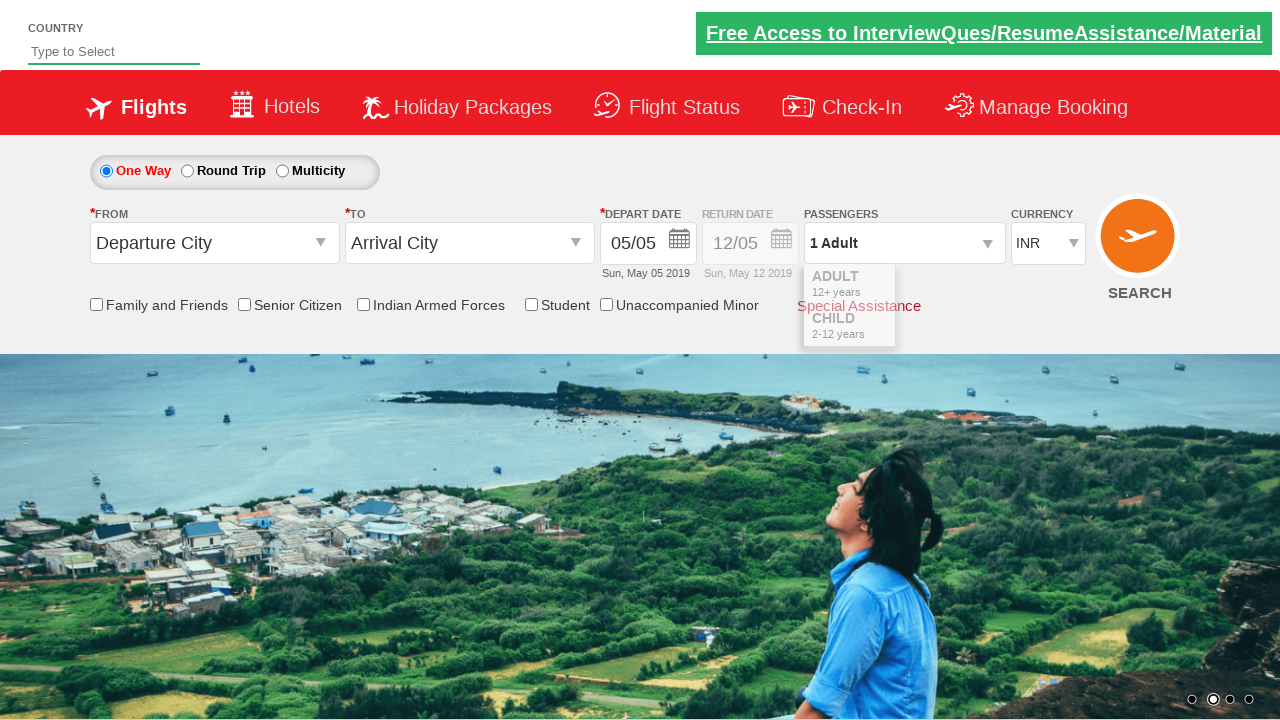

Increment adult button became visible
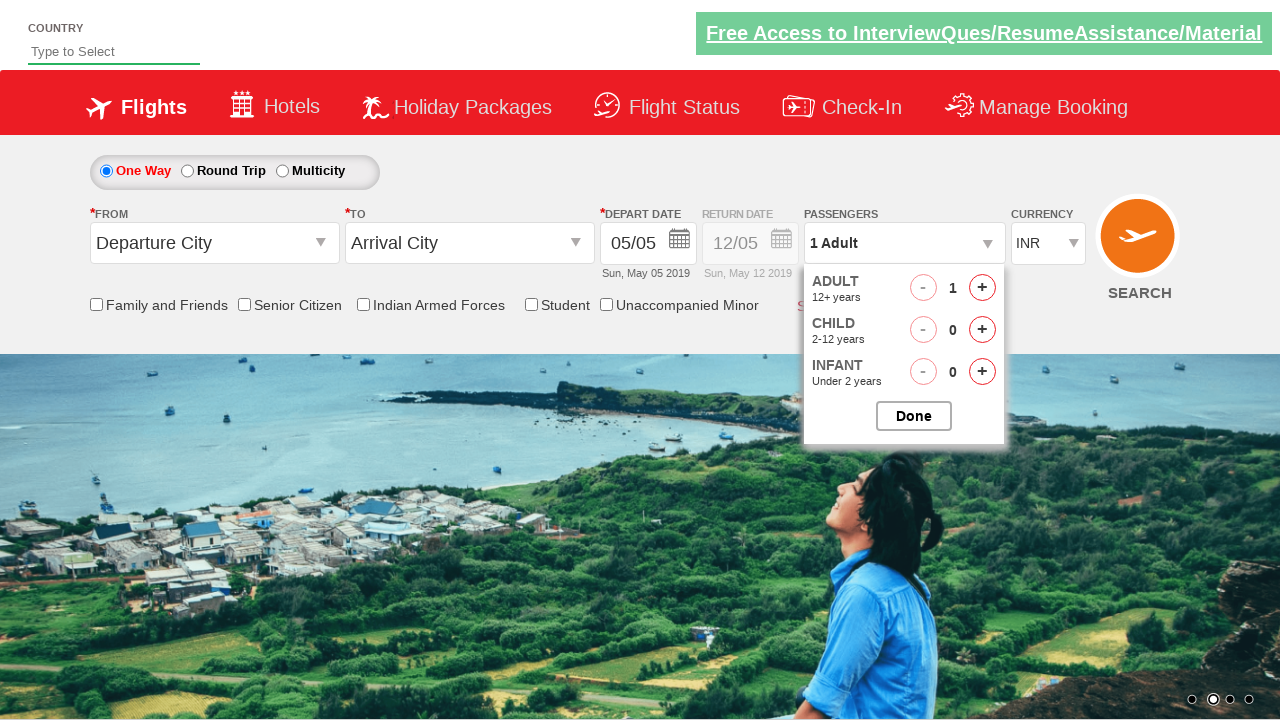

Clicked increment adult button (click 1 of 4) at (982, 288) on #hrefIncAdt
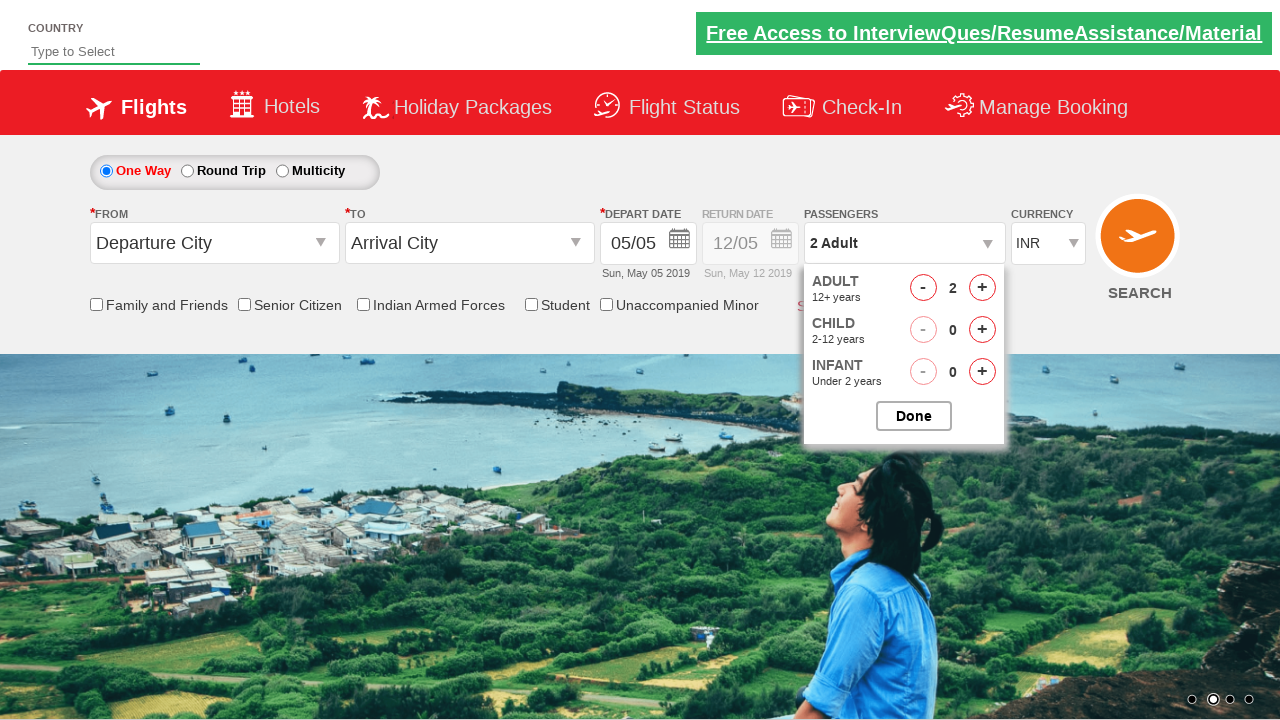

Clicked increment adult button (click 2 of 4) at (982, 288) on #hrefIncAdt
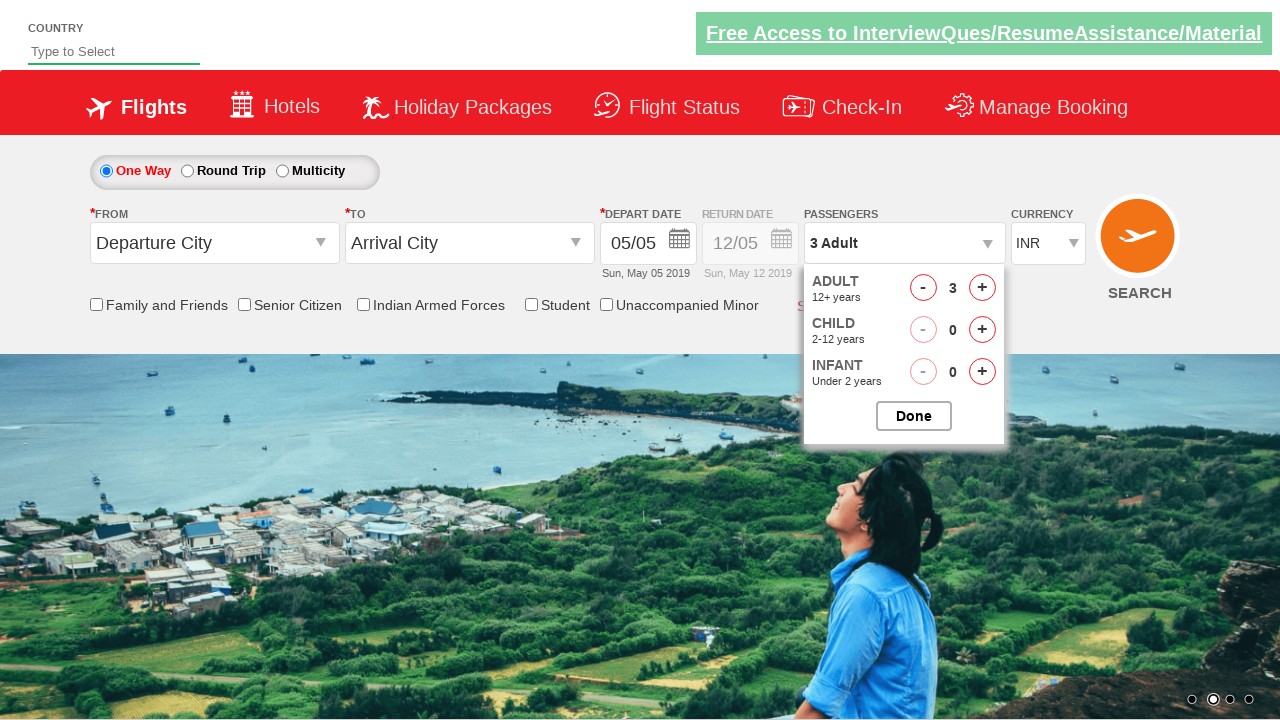

Clicked increment adult button (click 3 of 4) at (982, 288) on #hrefIncAdt
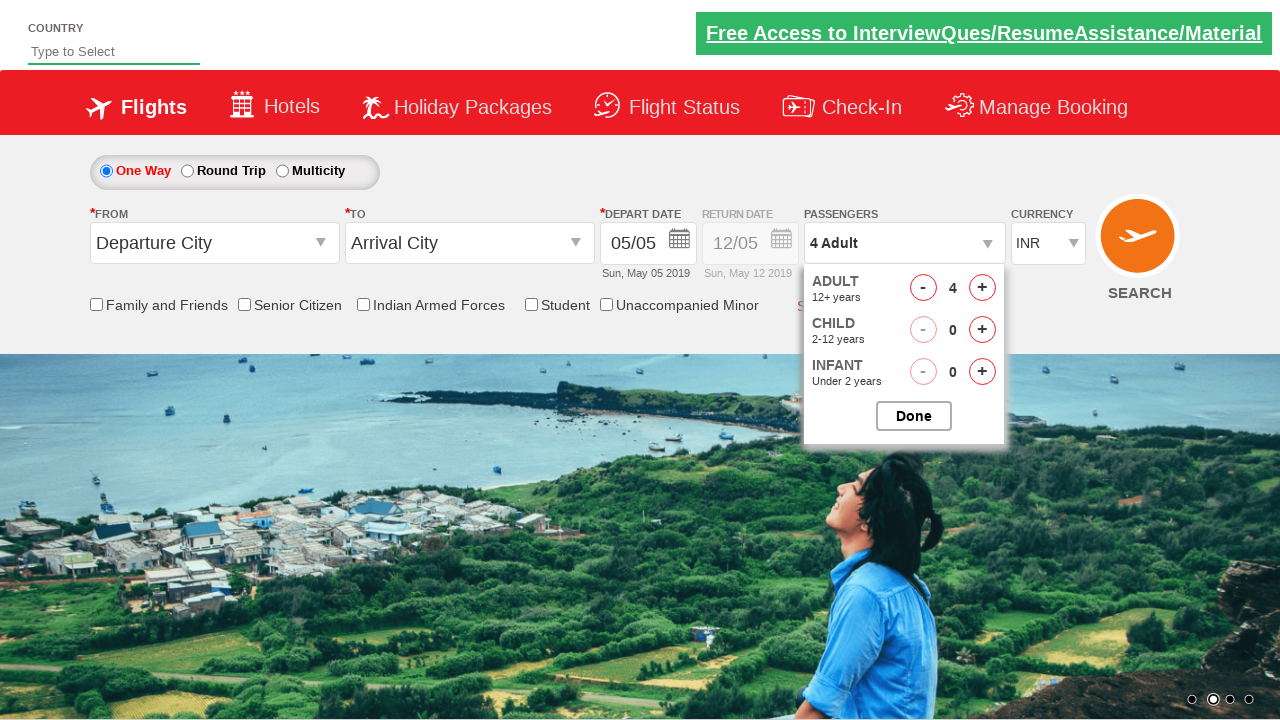

Clicked increment adult button (click 4 of 4) at (982, 288) on #hrefIncAdt
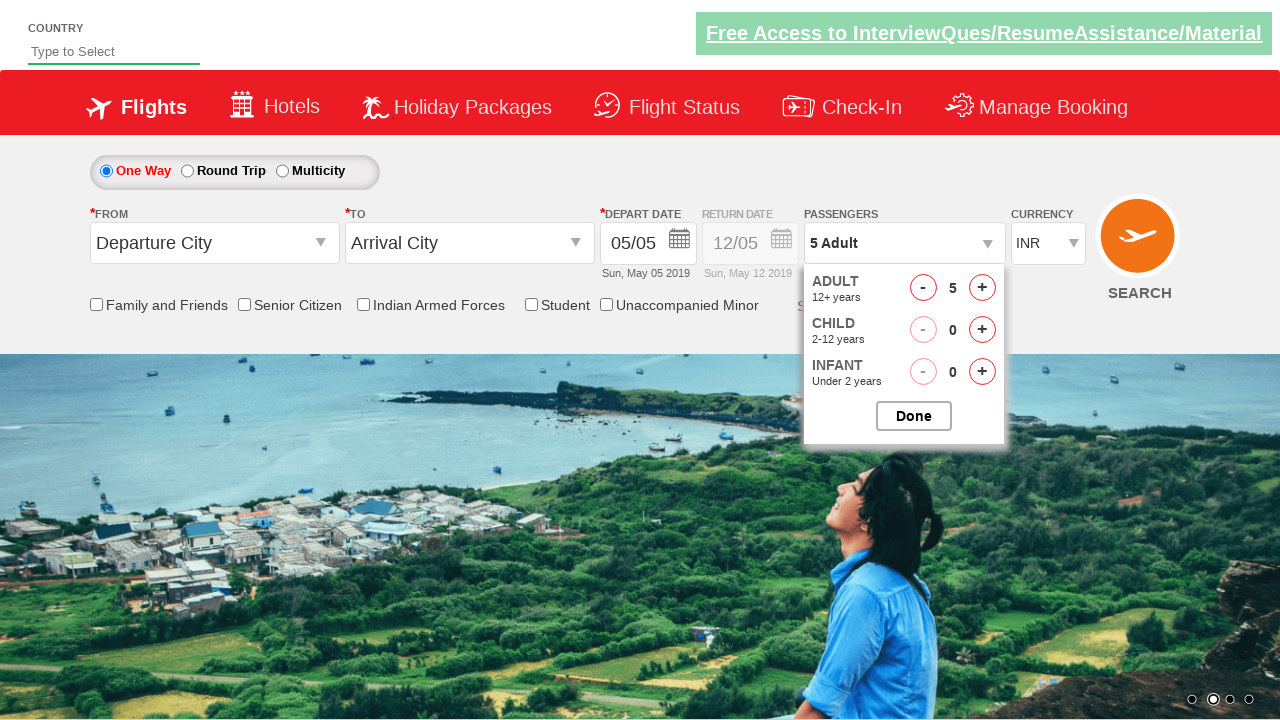

Verified passenger count is displayed
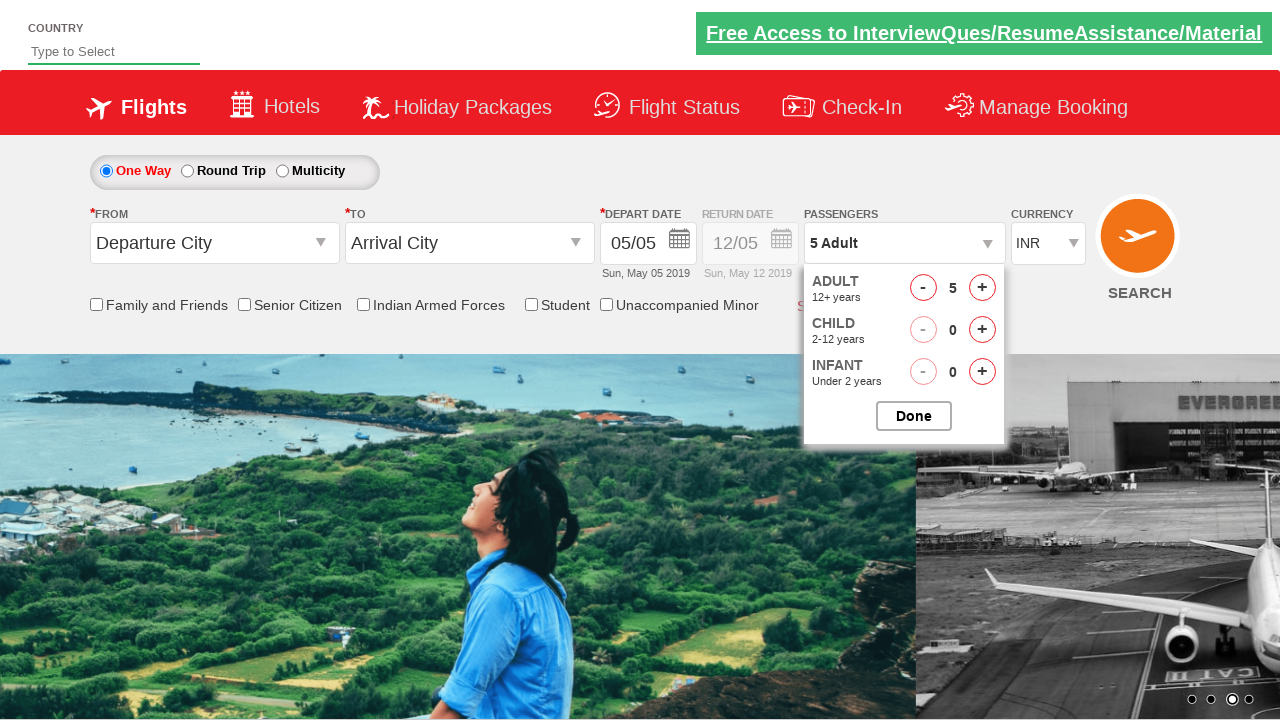

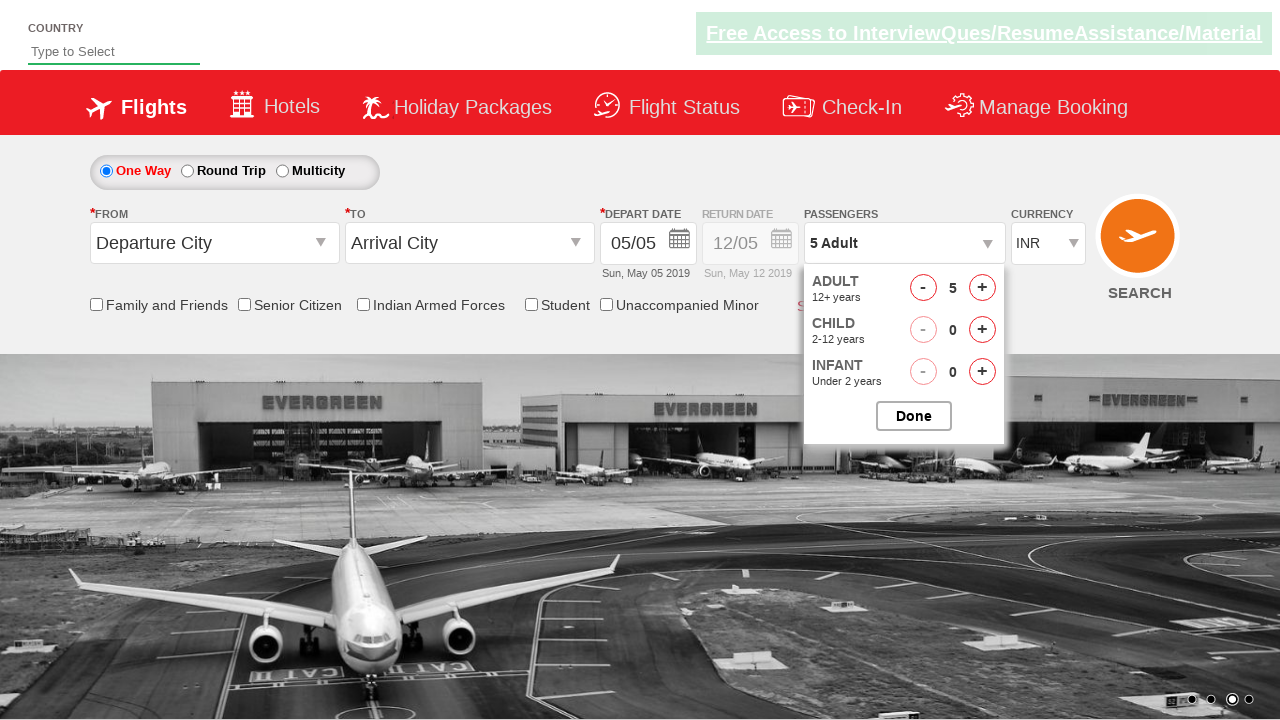